Tests that edits are saved when the input loses focus (blur event)

Starting URL: https://demo.playwright.dev/todomvc

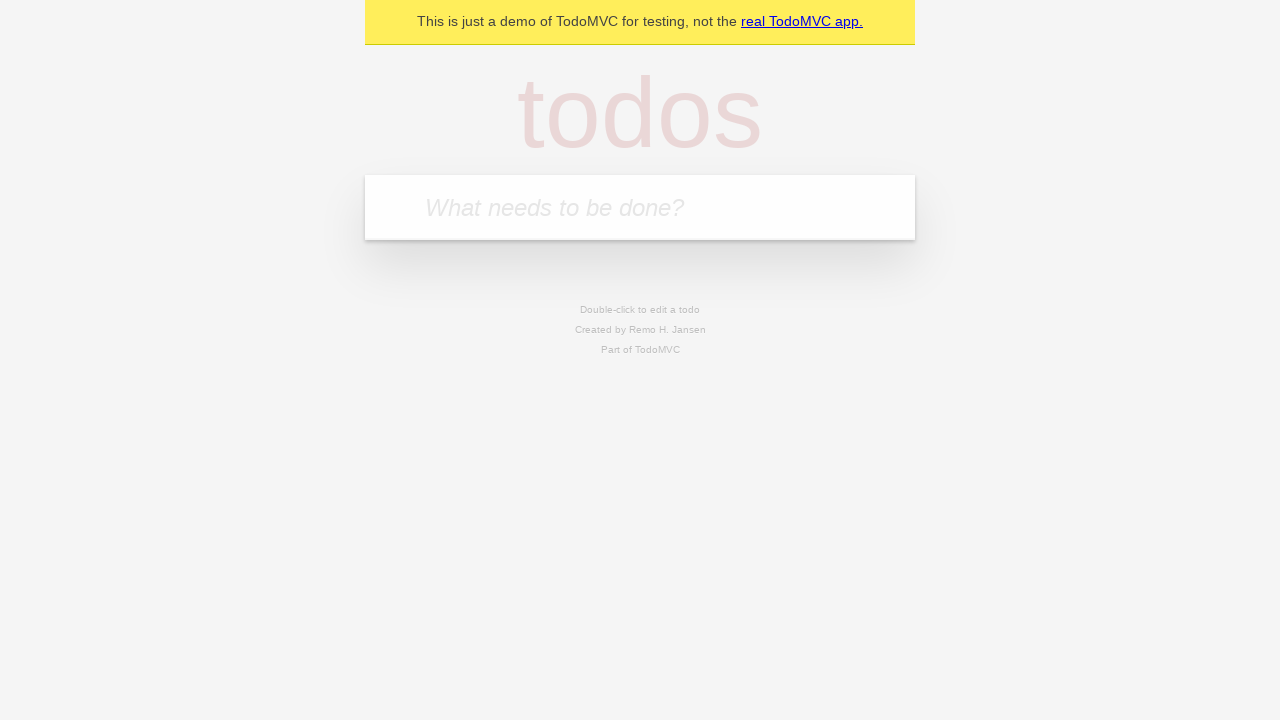

Filled new todo input with 'watch deck the halls' on internal:attr=[placeholder="What needs to be done?"i]
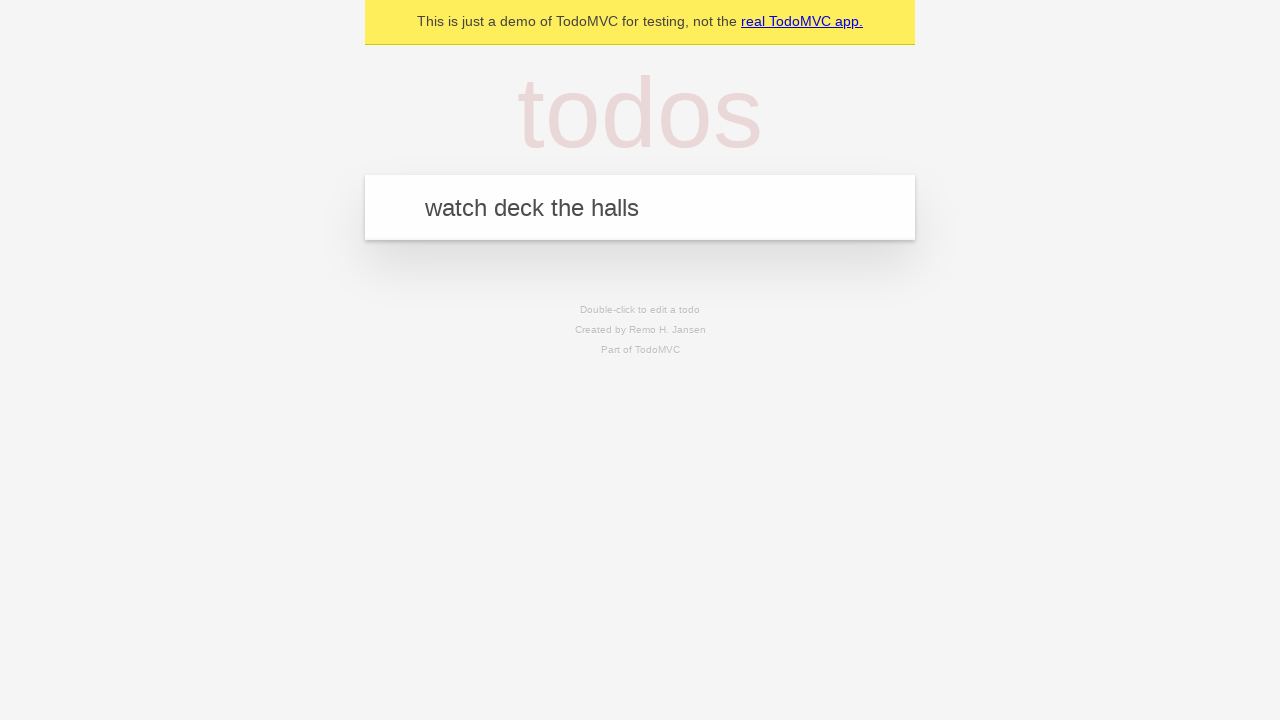

Pressed Enter to create todo 'watch deck the halls' on internal:attr=[placeholder="What needs to be done?"i]
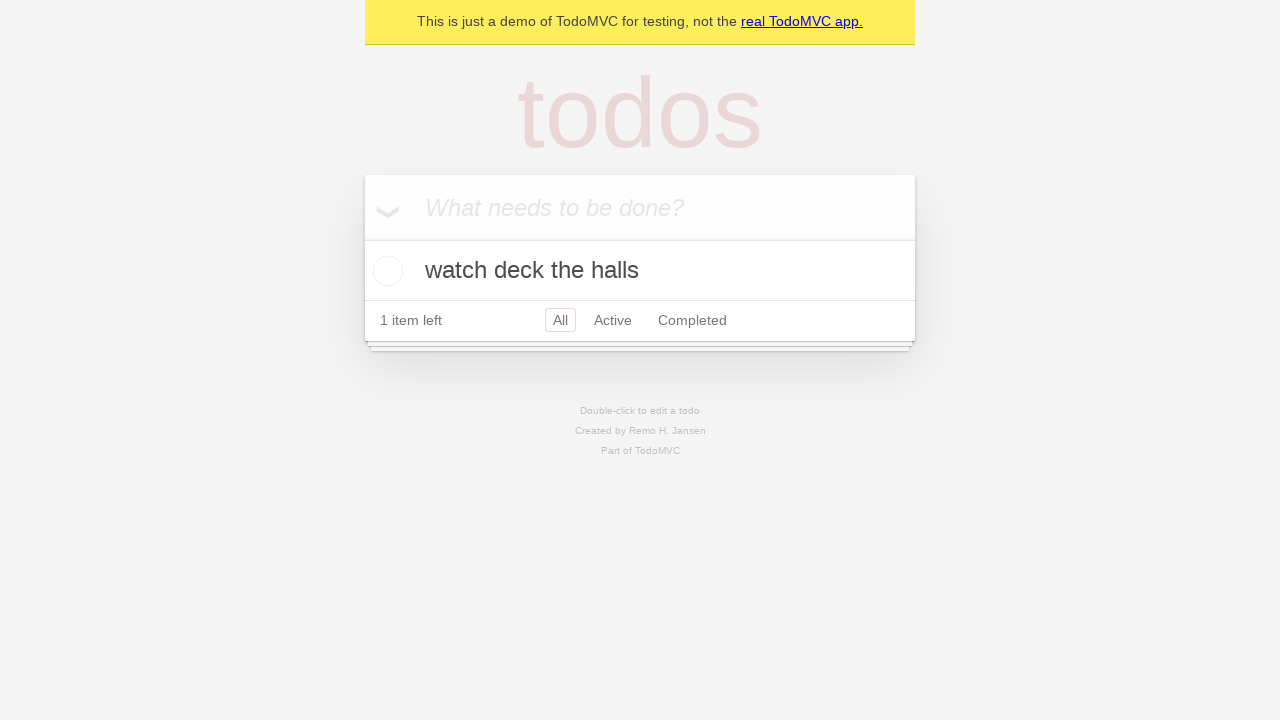

Filled new todo input with 'feed the cat' on internal:attr=[placeholder="What needs to be done?"i]
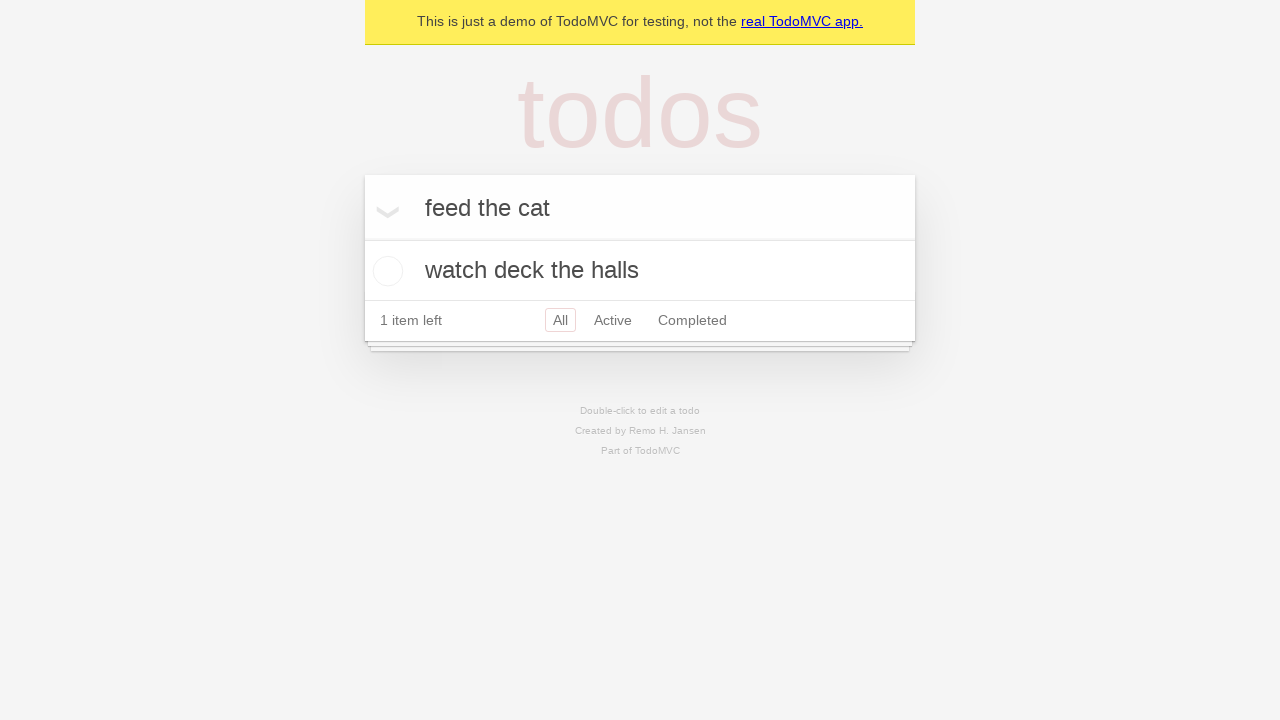

Pressed Enter to create todo 'feed the cat' on internal:attr=[placeholder="What needs to be done?"i]
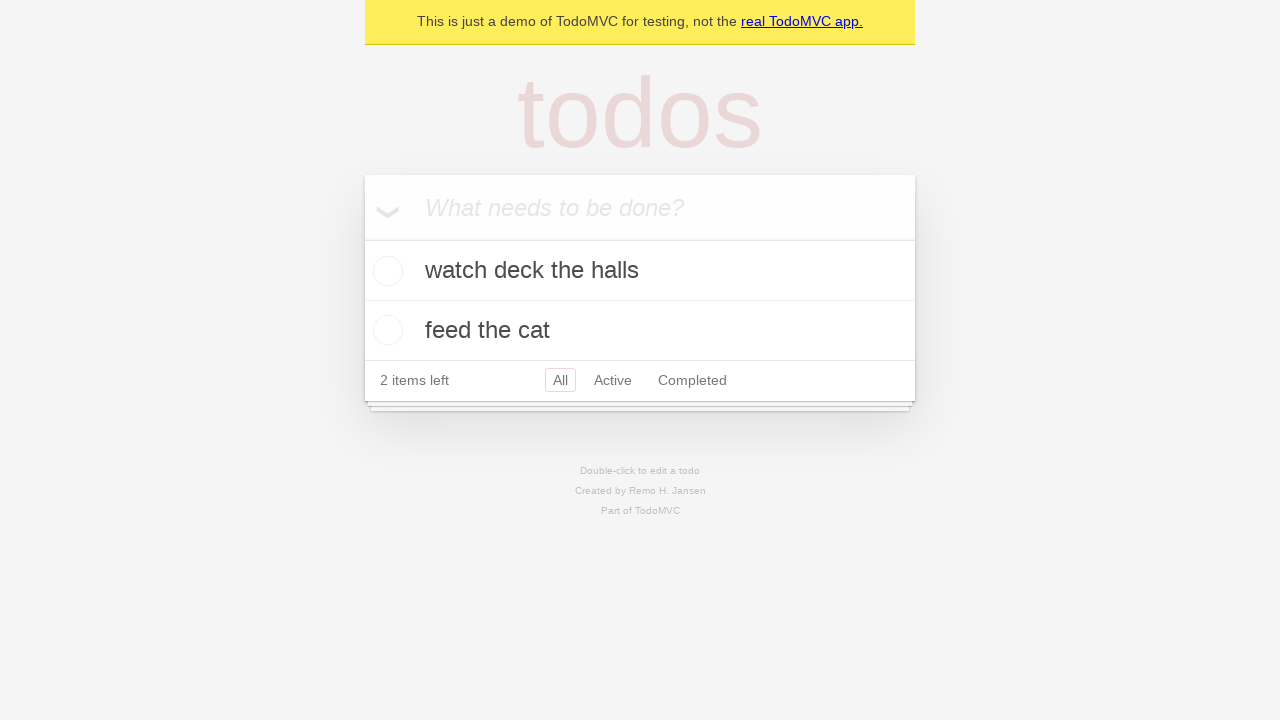

Filled new todo input with 'book a doctors appointment' on internal:attr=[placeholder="What needs to be done?"i]
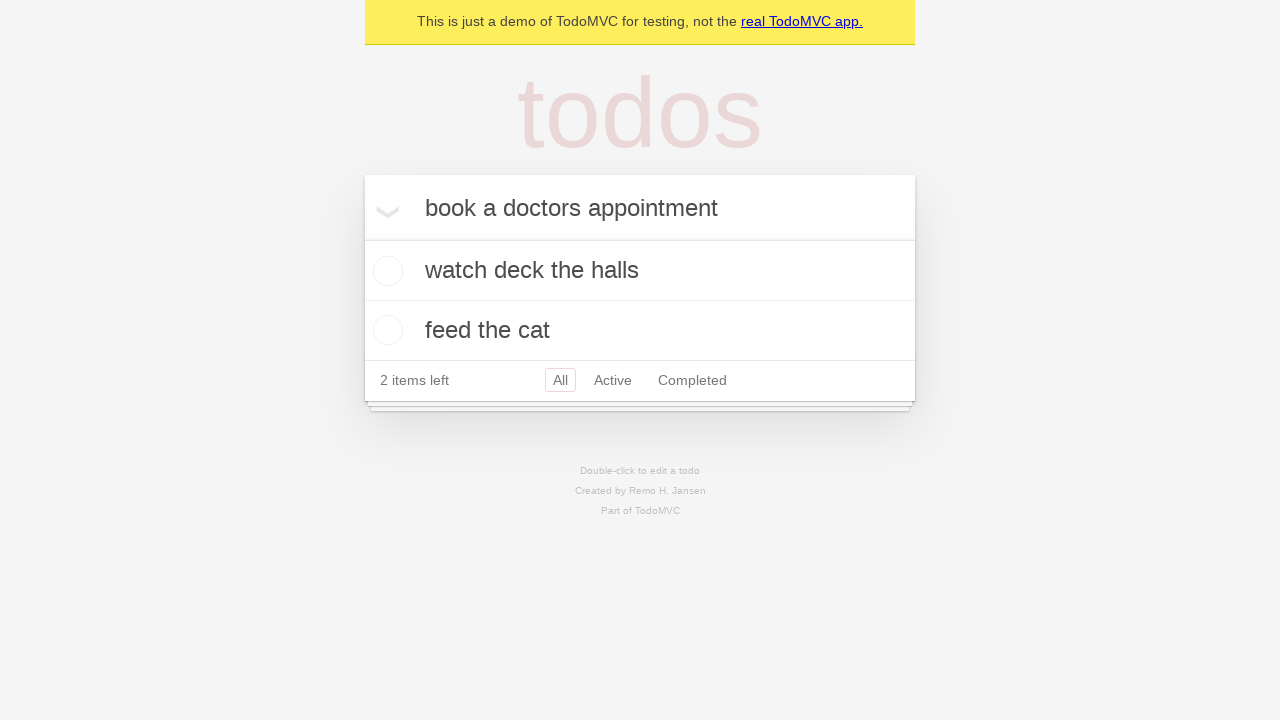

Pressed Enter to create todo 'book a doctors appointment' on internal:attr=[placeholder="What needs to be done?"i]
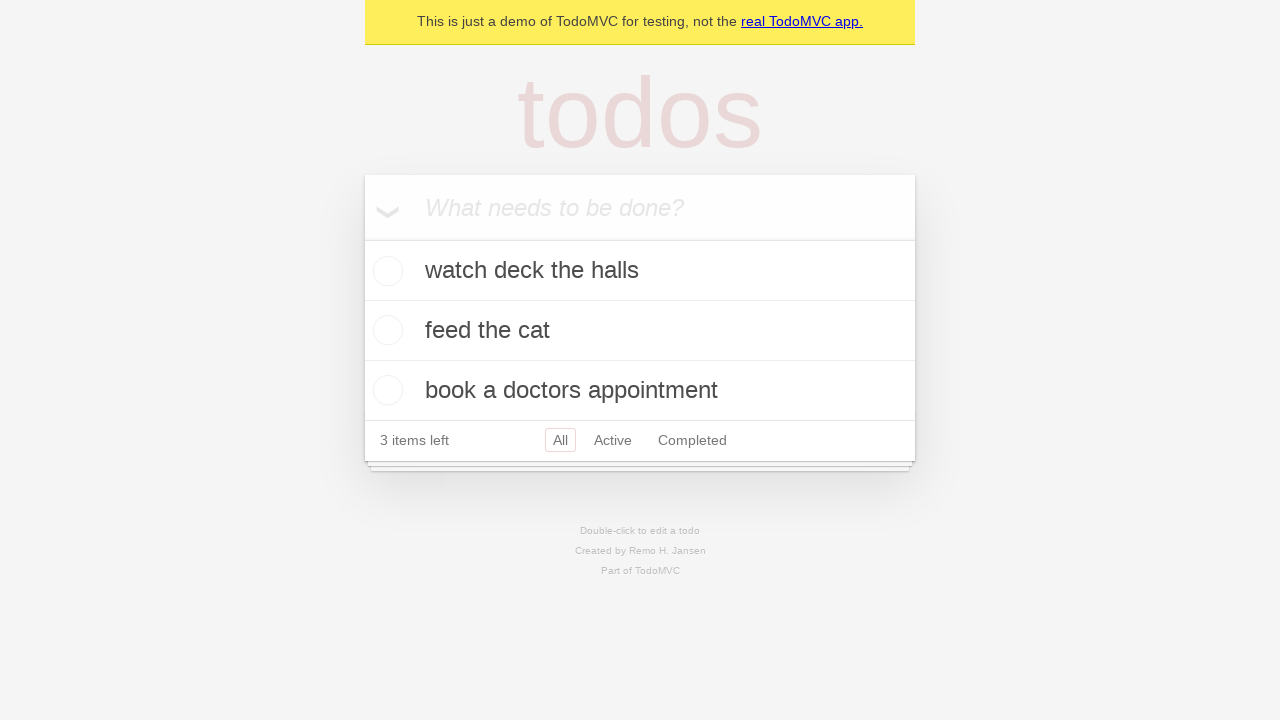

Double-clicked on second todo item to enter edit mode at (640, 331) on internal:testid=[data-testid="todo-item"s] >> nth=1
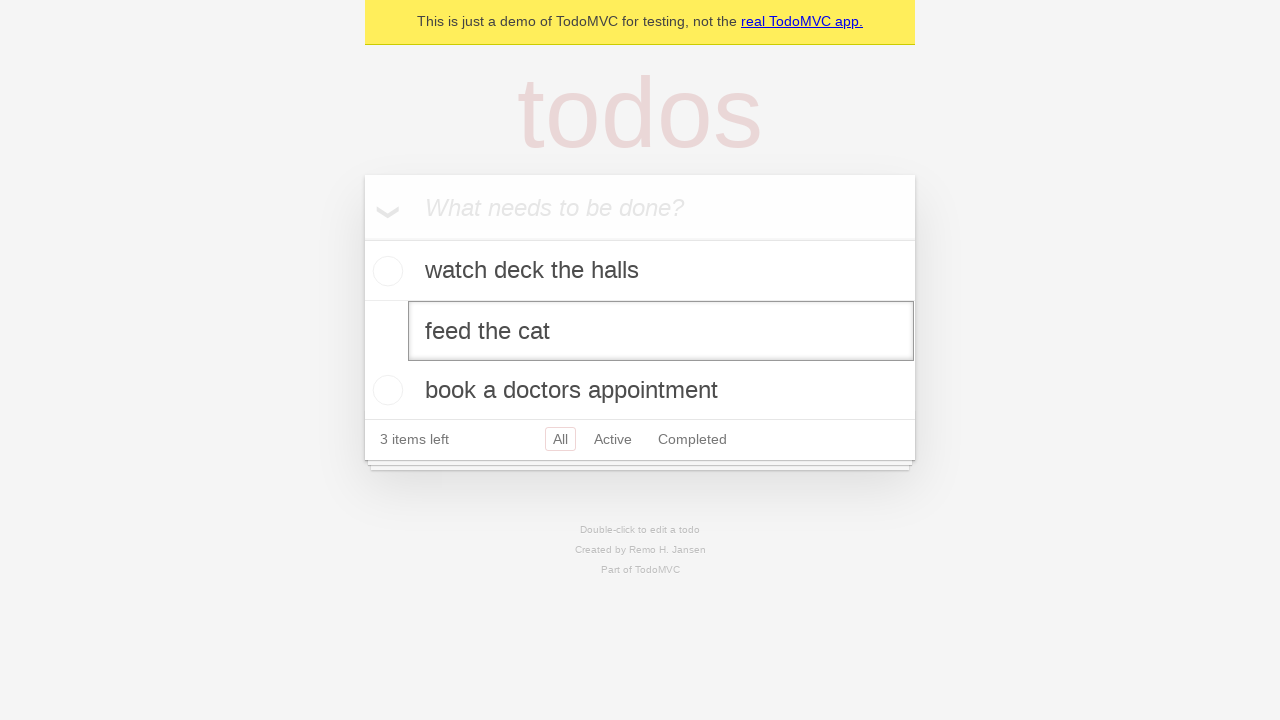

Filled edit textbox with 'buy some sausages' on internal:testid=[data-testid="todo-item"s] >> nth=1 >> internal:role=textbox[nam
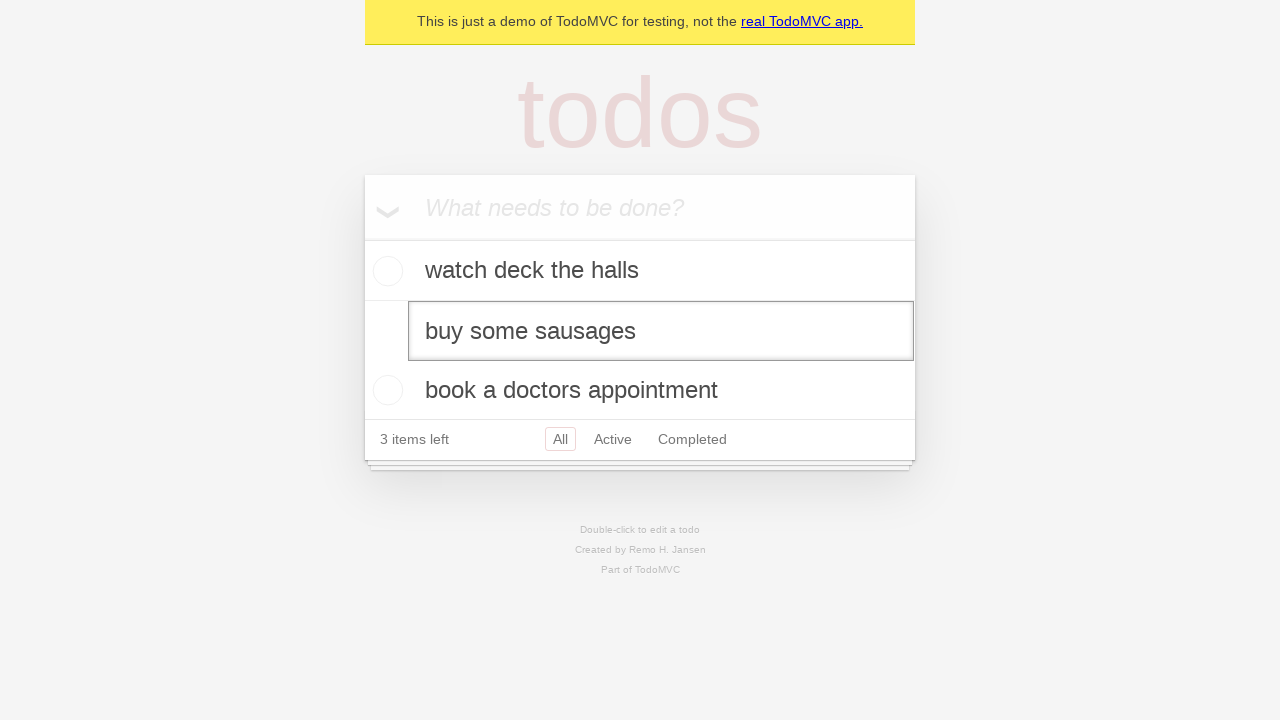

Dispatched blur event on edit textbox to save changes
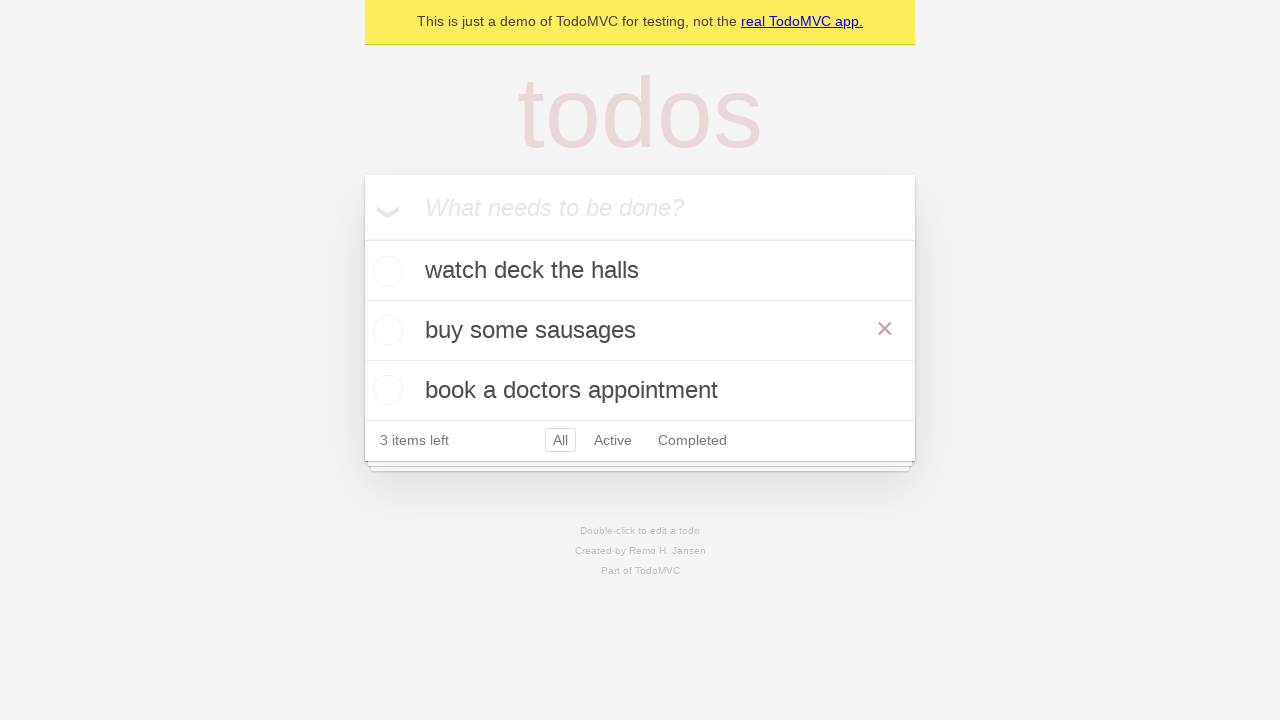

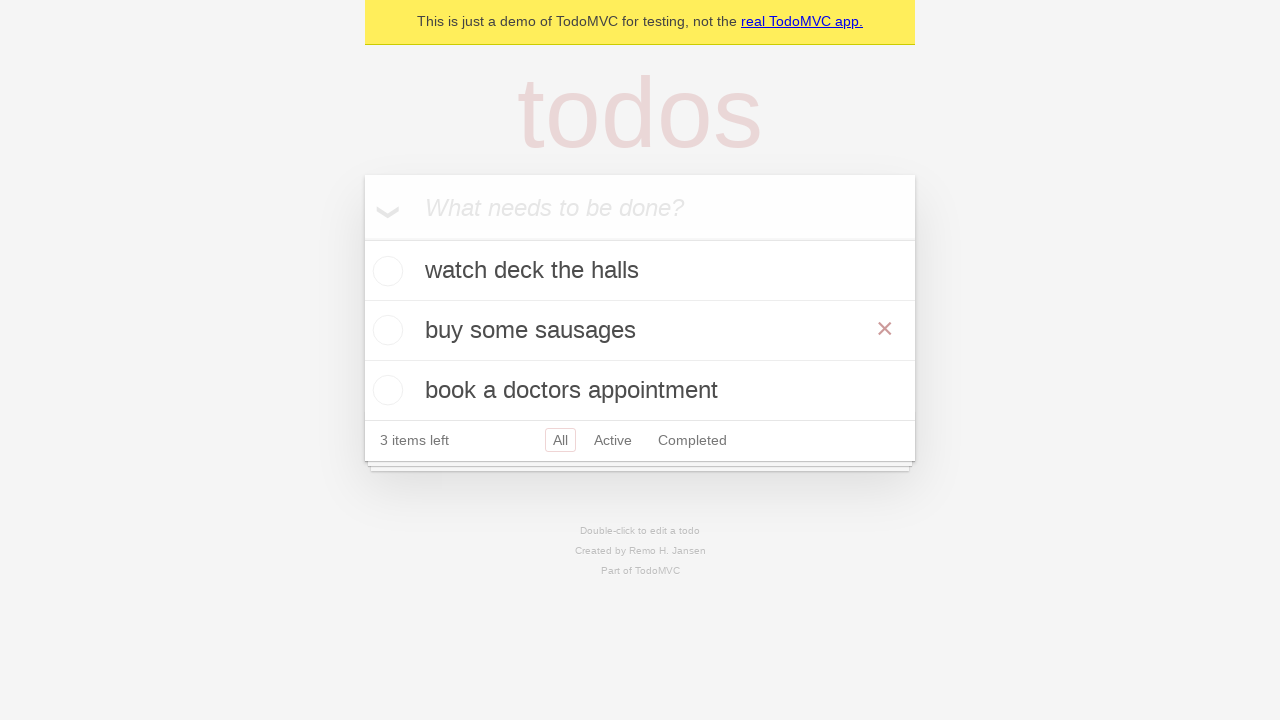